Tests alert handling by entering a name and accepting/dismissing JavaScript alerts

Starting URL: https://rahulshettyacademy.com/AutomationPractice/

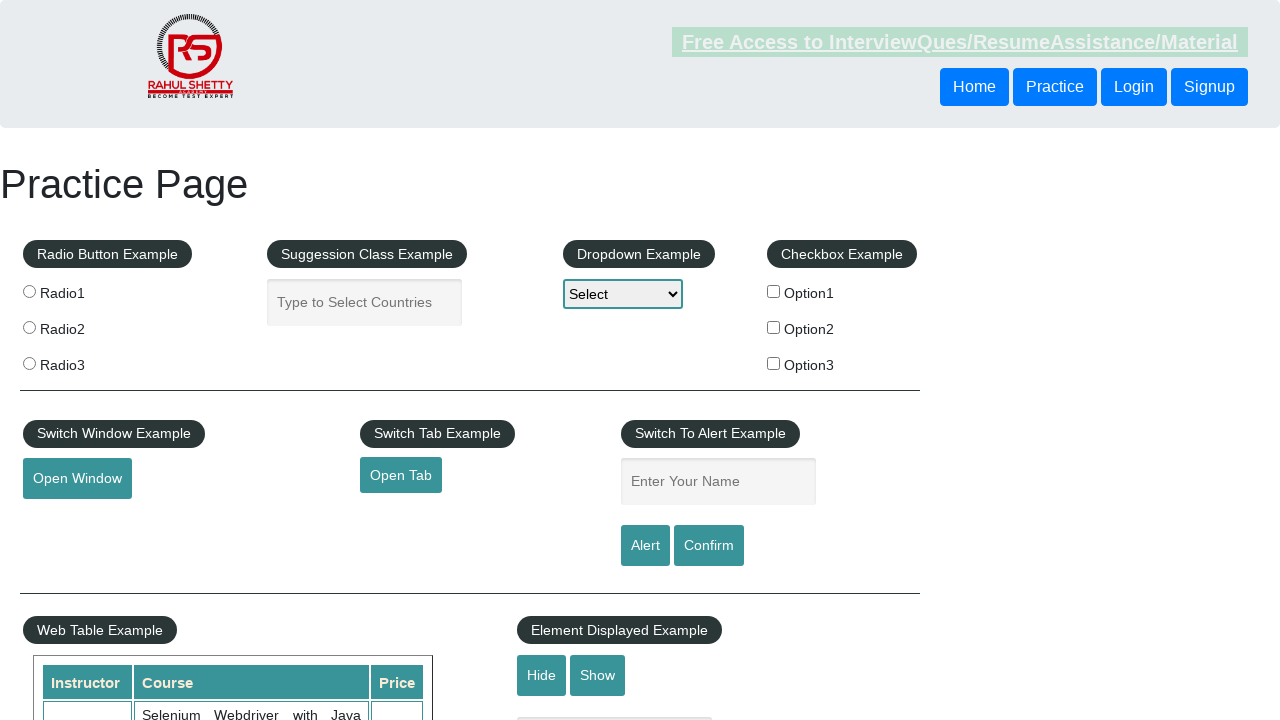

Filled name field with 'YOGESH' on #name
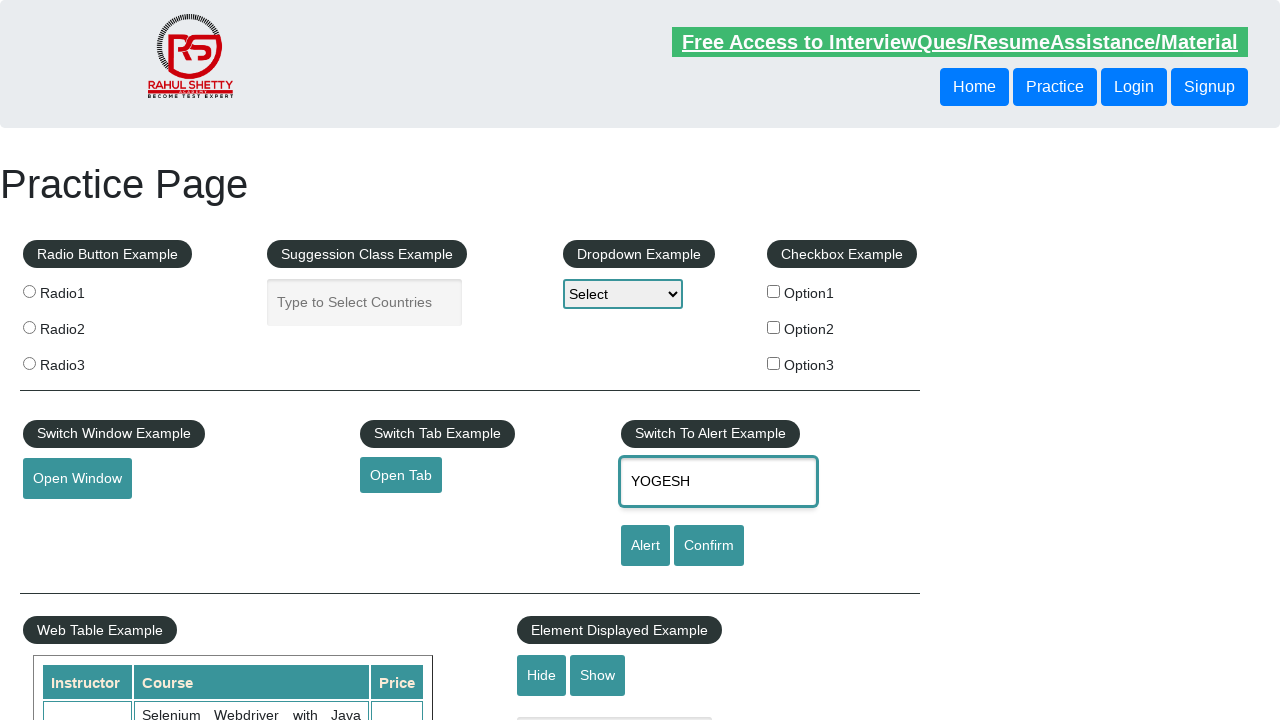

Set up dialog handler to accept alerts
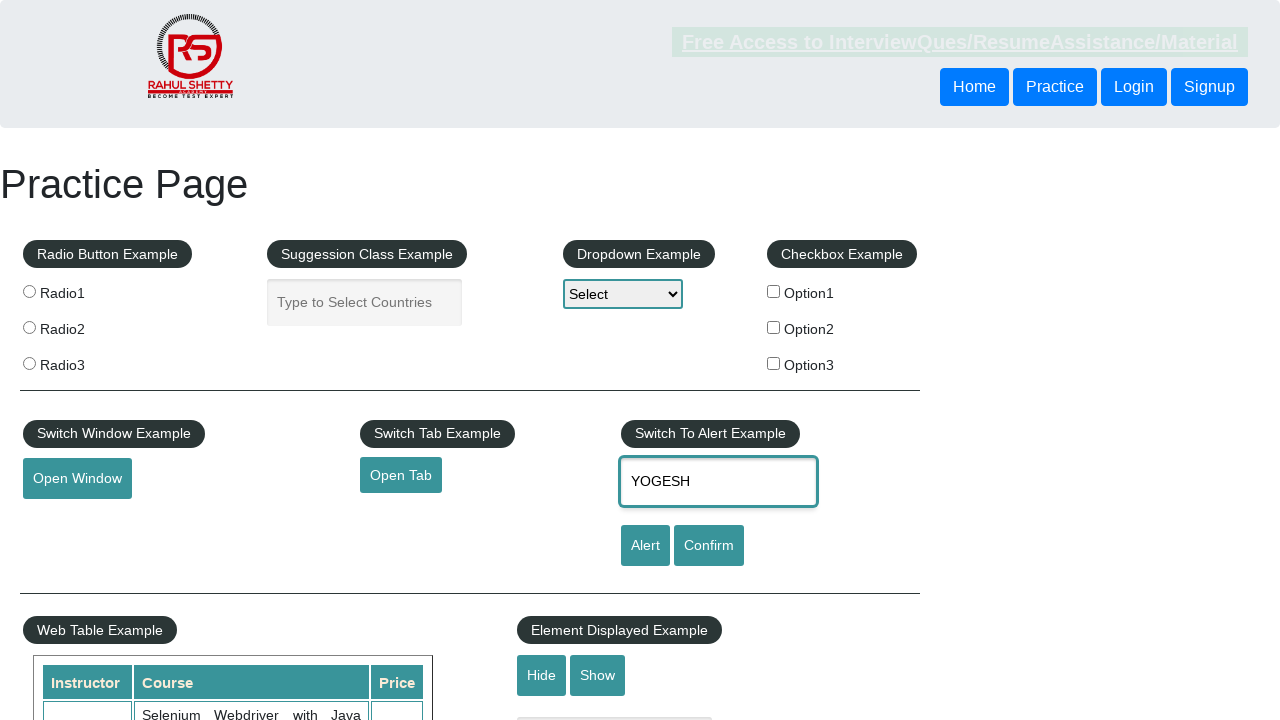

Clicked alert button and accepted JavaScript alert at (645, 546) on #alertbtn
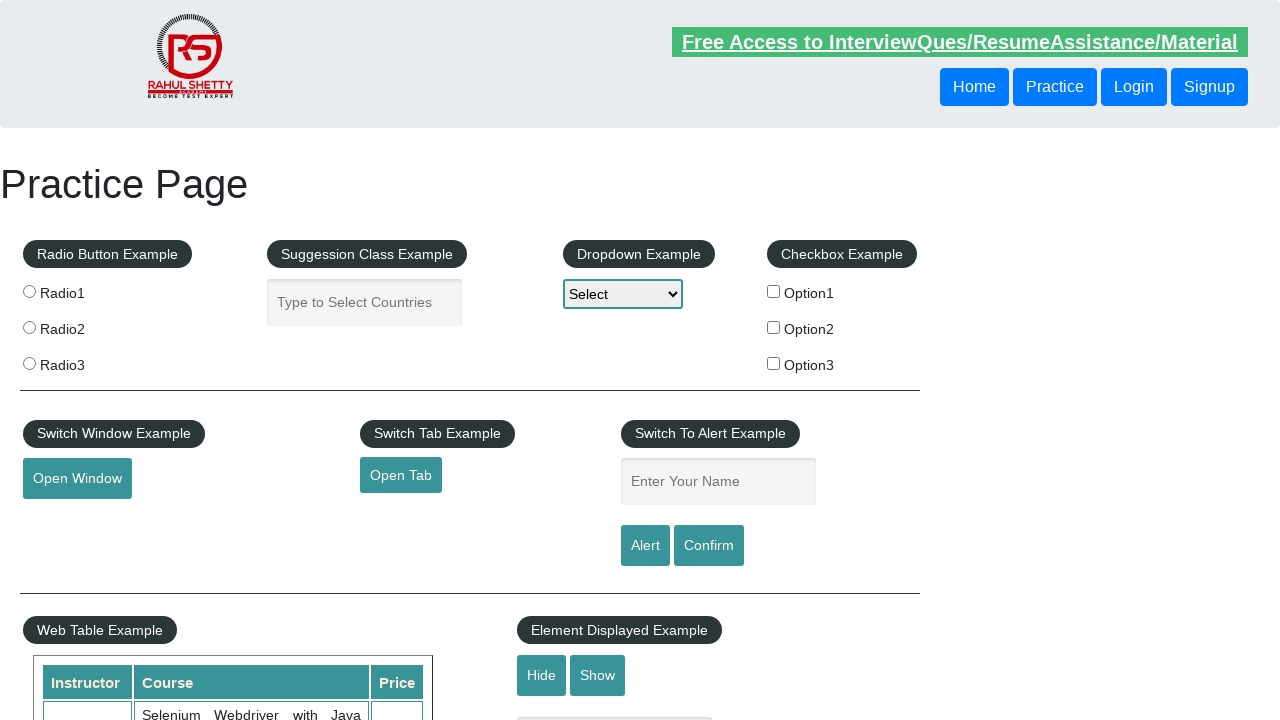

Filled name field with 'MANE' on #name
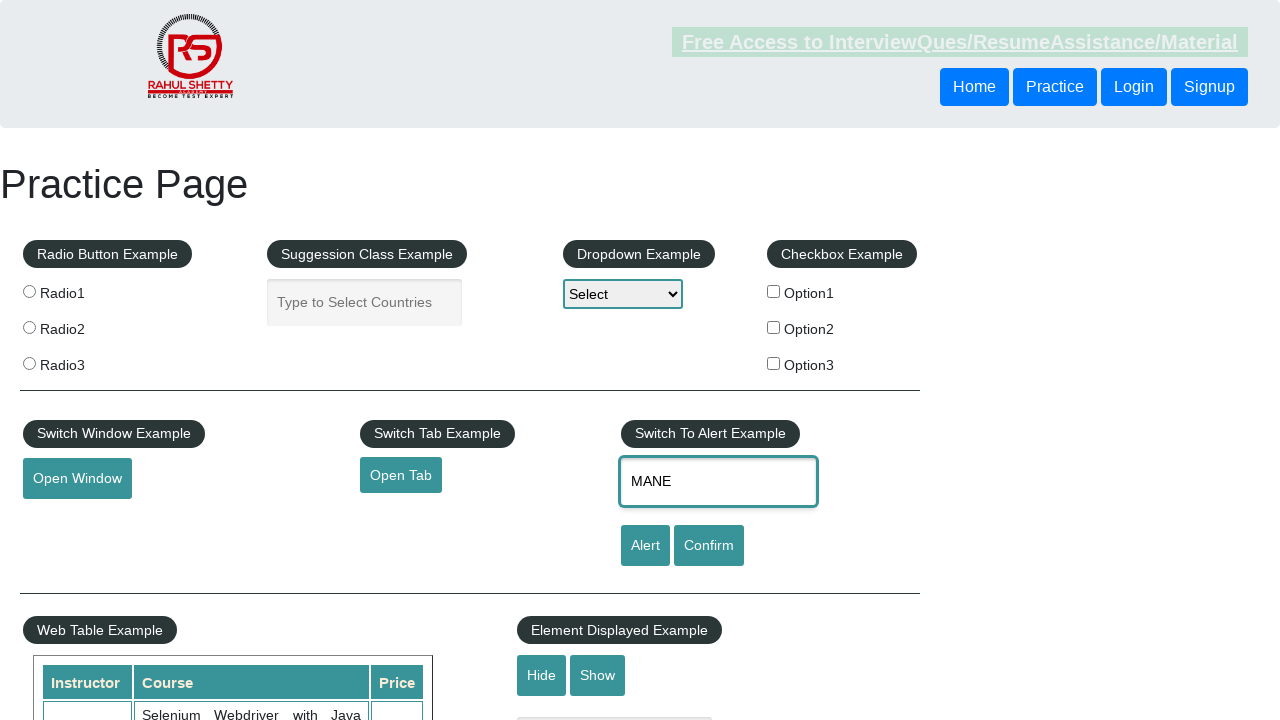

Set up dialog handler to dismiss alerts
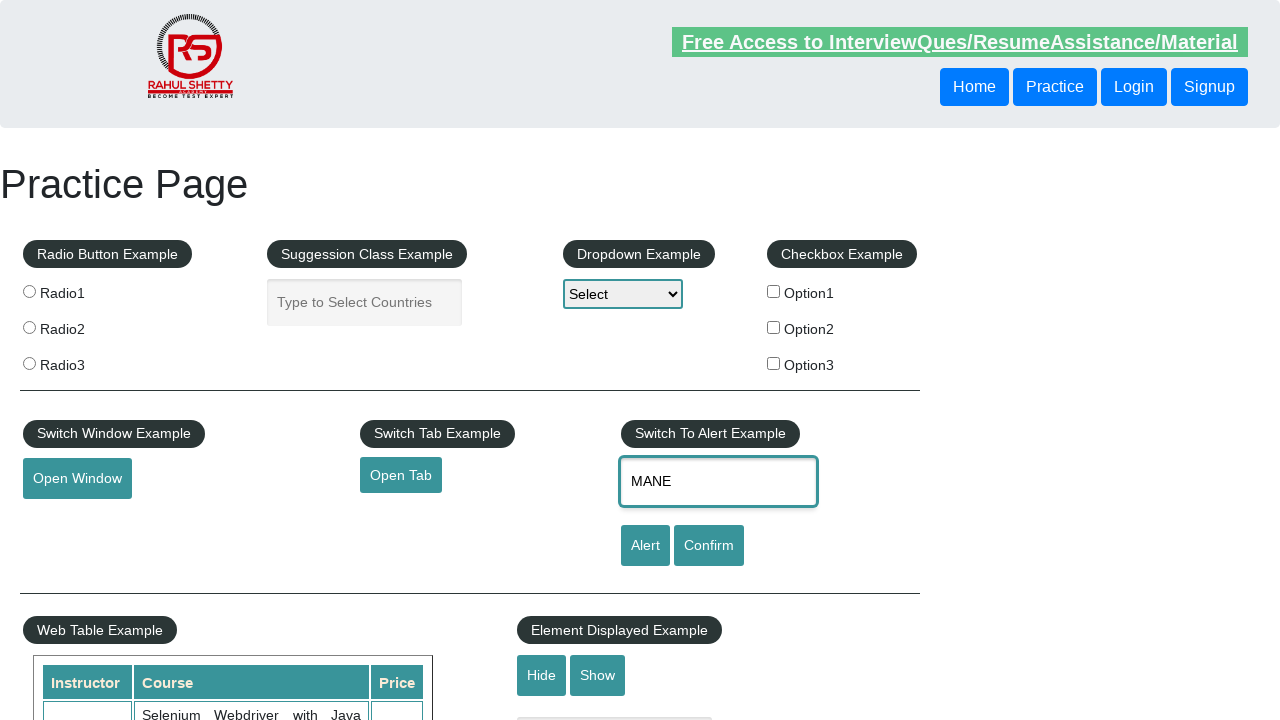

Clicked confirm button and dismissed JavaScript alert at (709, 546) on #confirmbtn
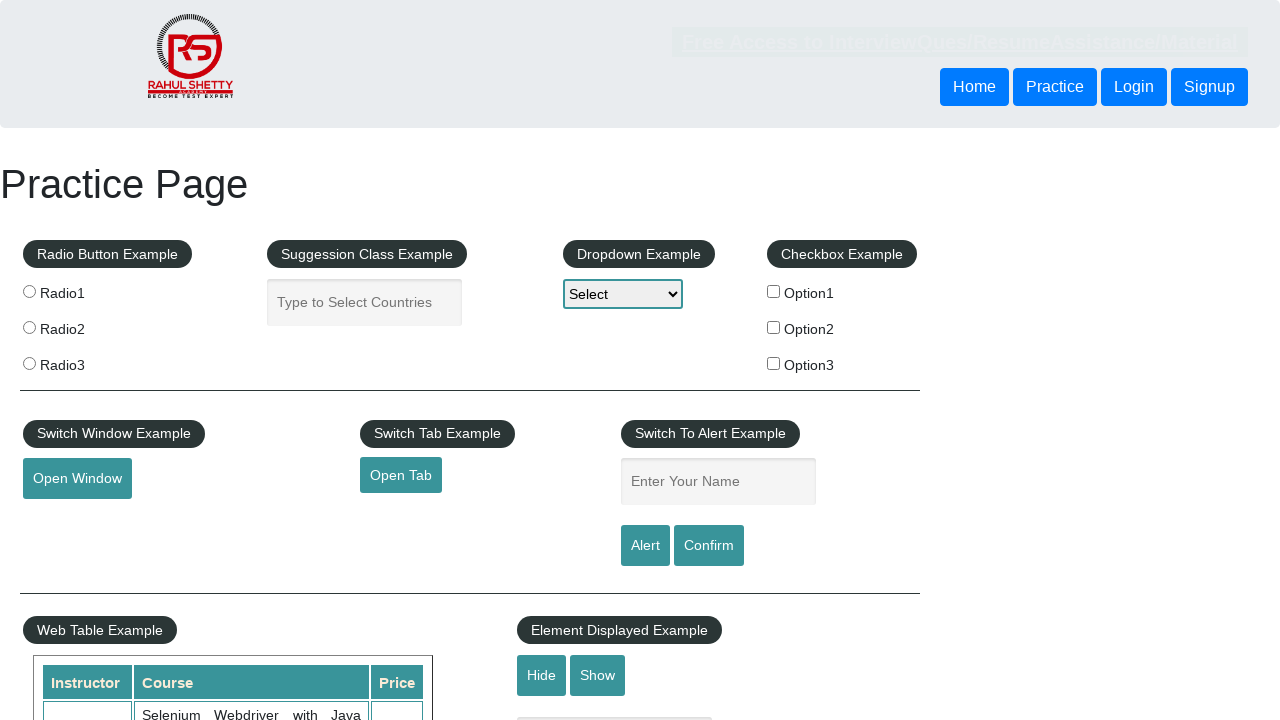

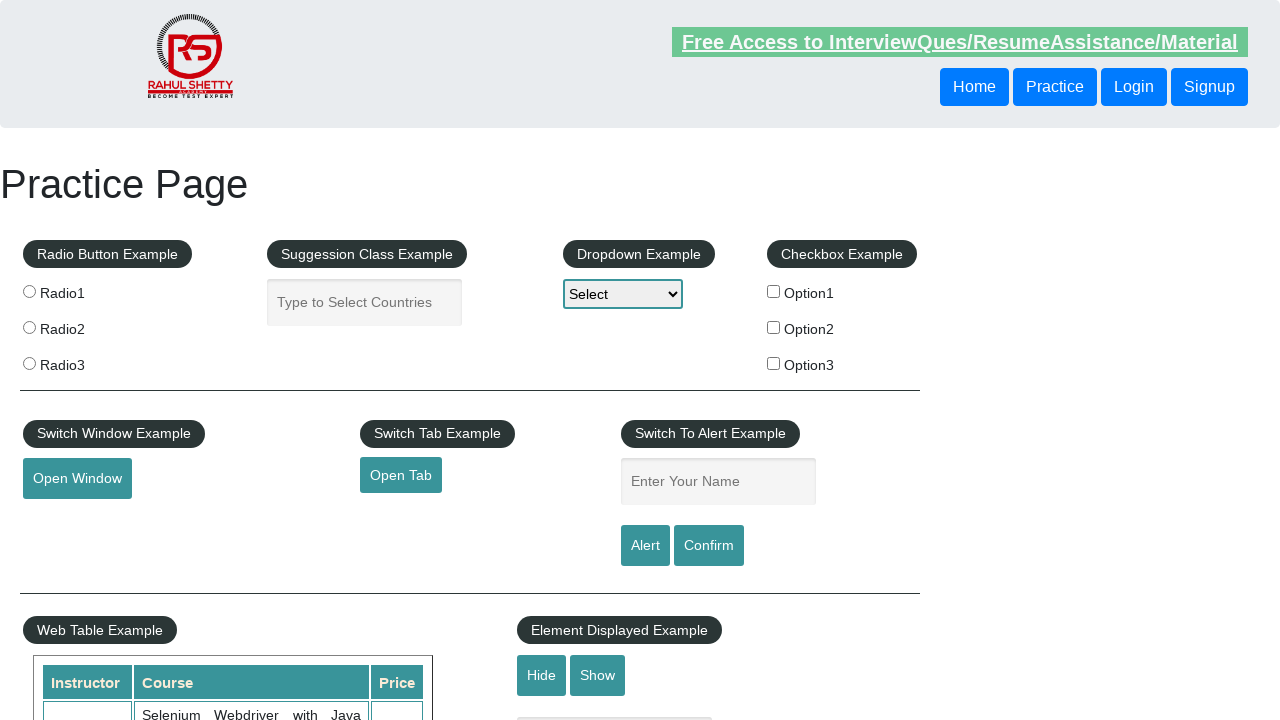